Tests hover functionality by hovering over an avatar image and verifying that the caption (additional user information) becomes visible

Starting URL: http://the-internet.herokuapp.com/hovers

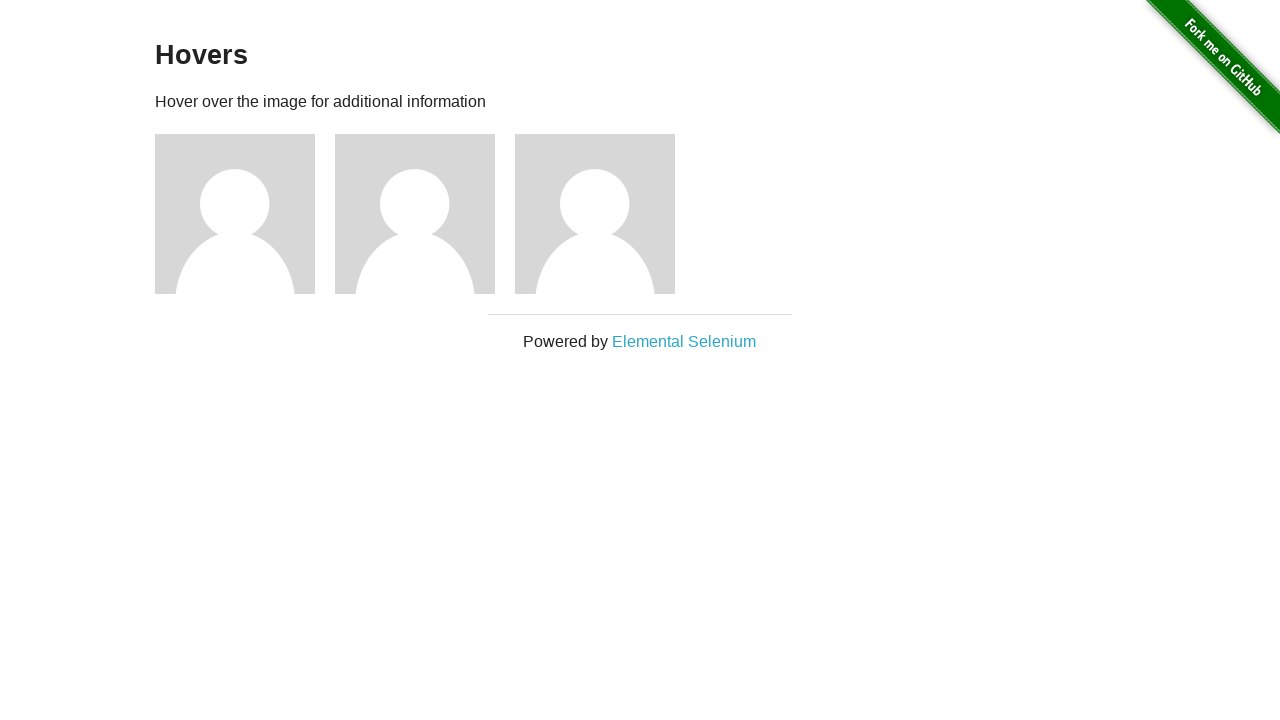

Located the first avatar element
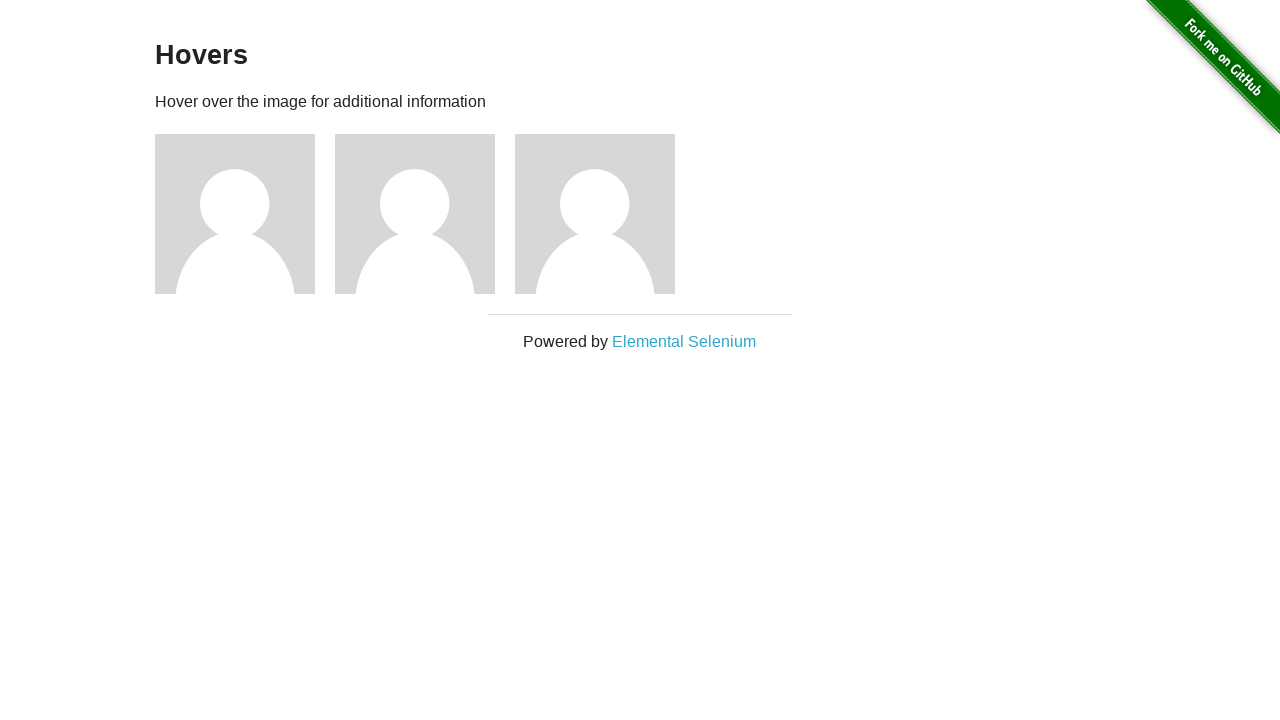

Hovered over the first avatar image at (245, 214) on .figure >> nth=0
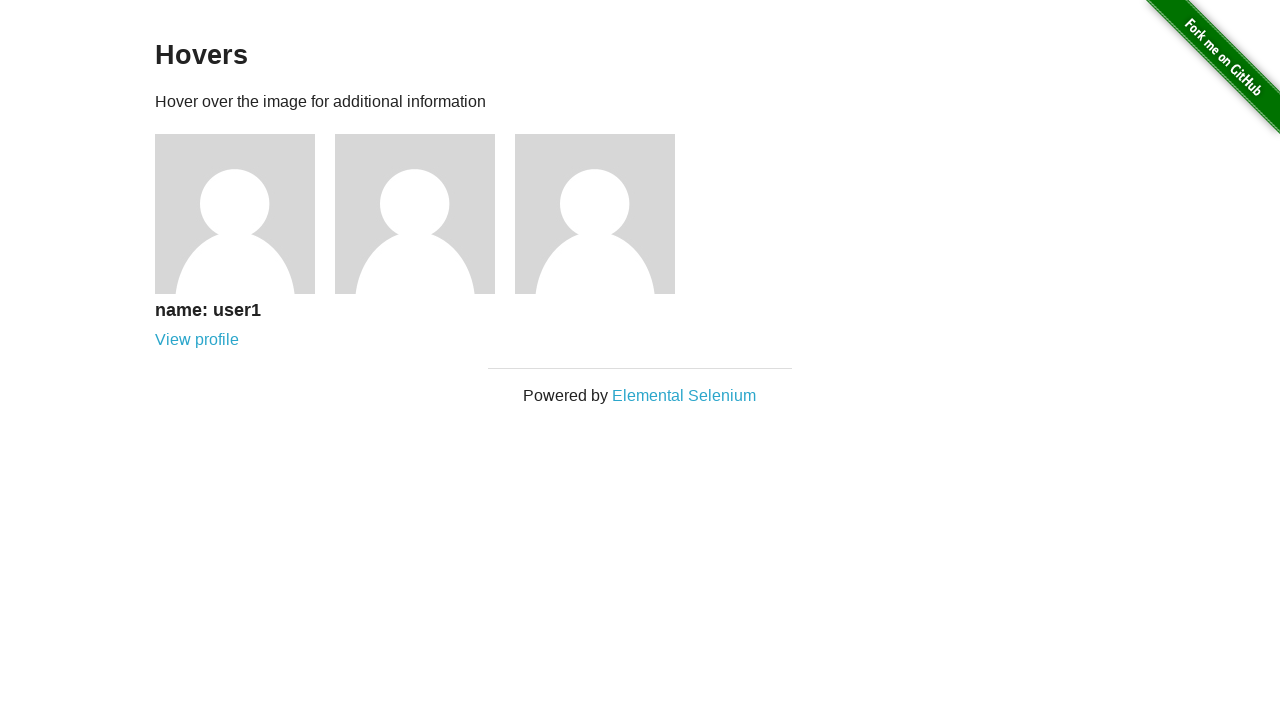

Located the first avatar caption element
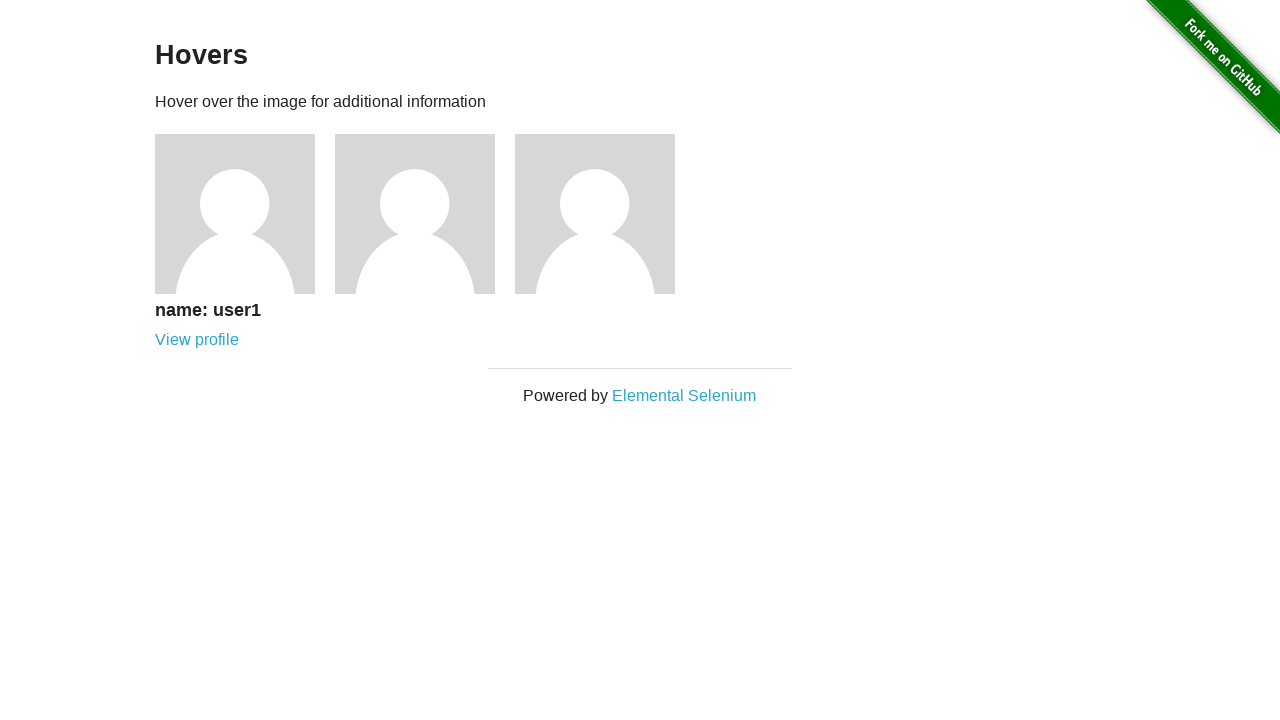

Verified that the caption is visible after hovering over avatar
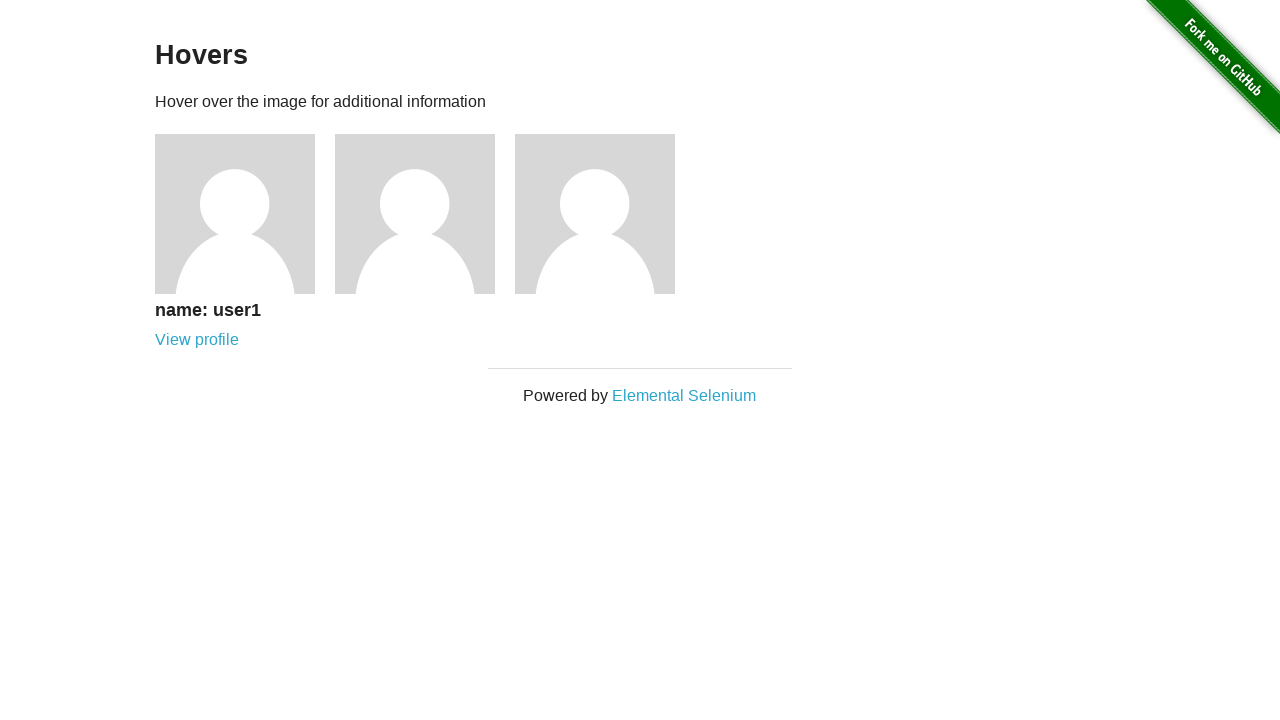

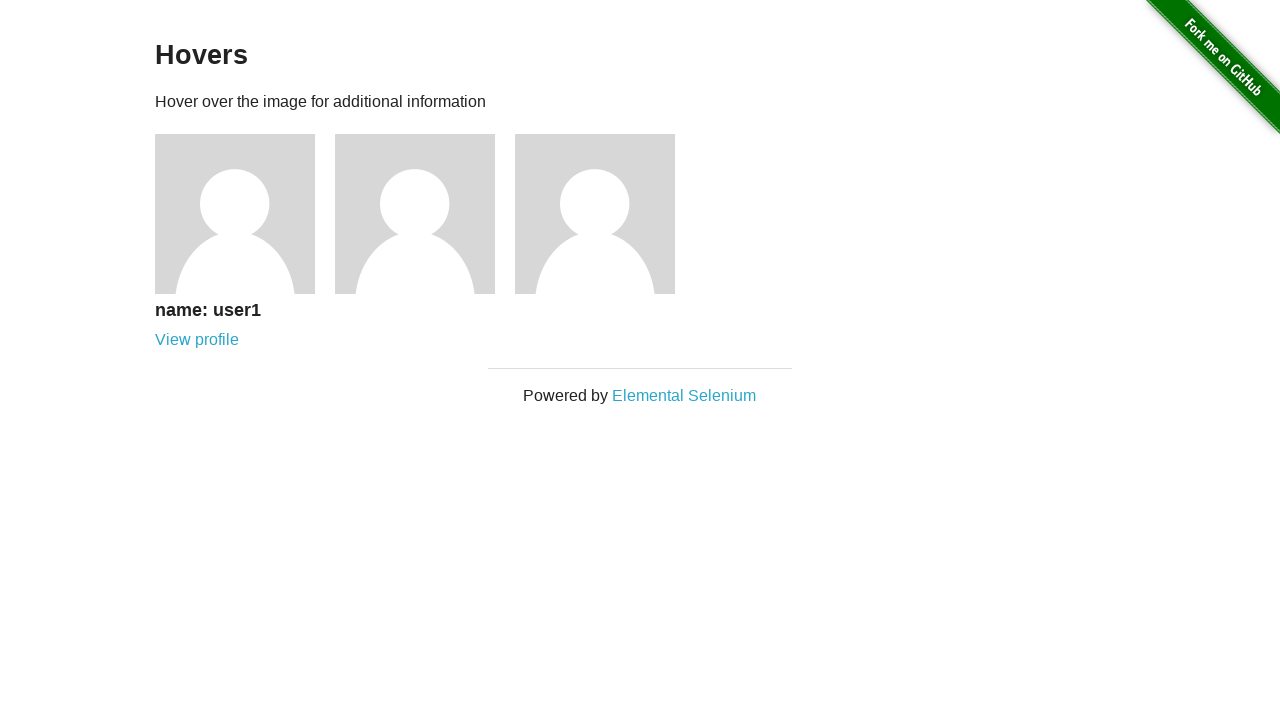